Tests that the Export PNG button triggers a download of the visualization image.

Starting URL: https://badj.github.io/NZGovDebtTrends2002-2025/

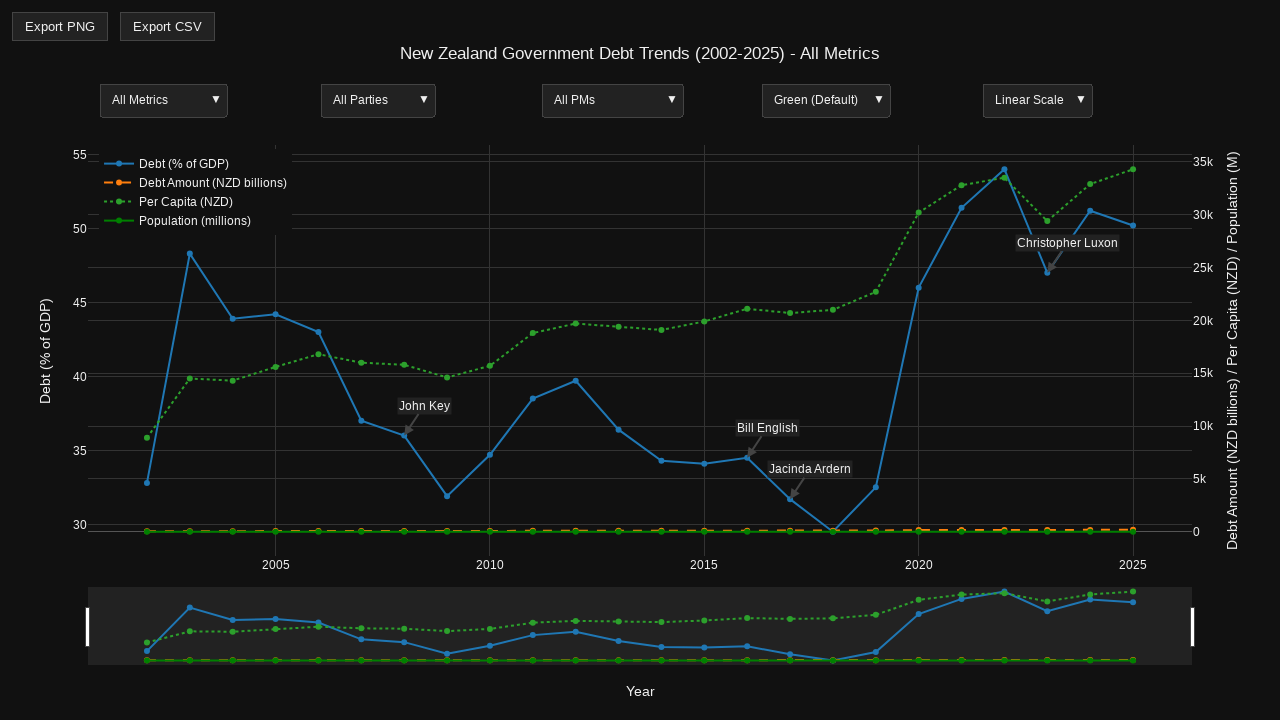

Plotly chart container loaded and became visible
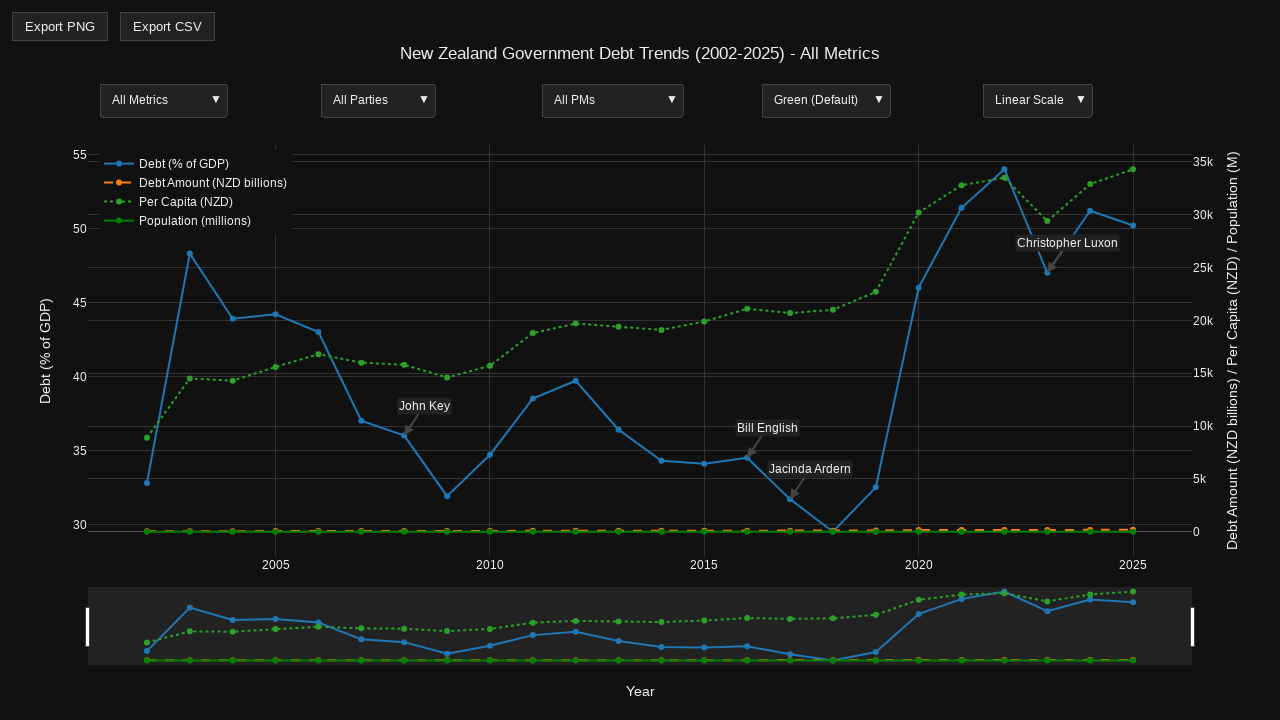

Located the Plotly chart container element
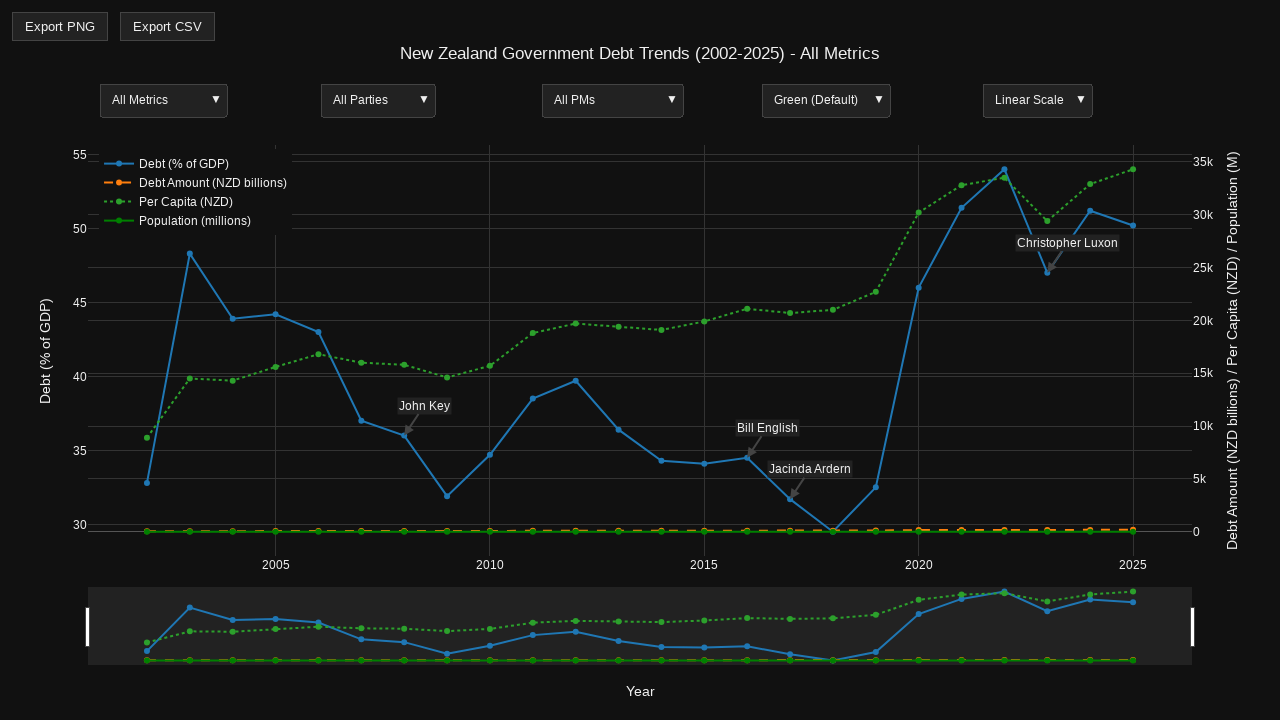

Hovered over the Plotly chart to reveal modebar at (640, 370) on .js-plotly-plot
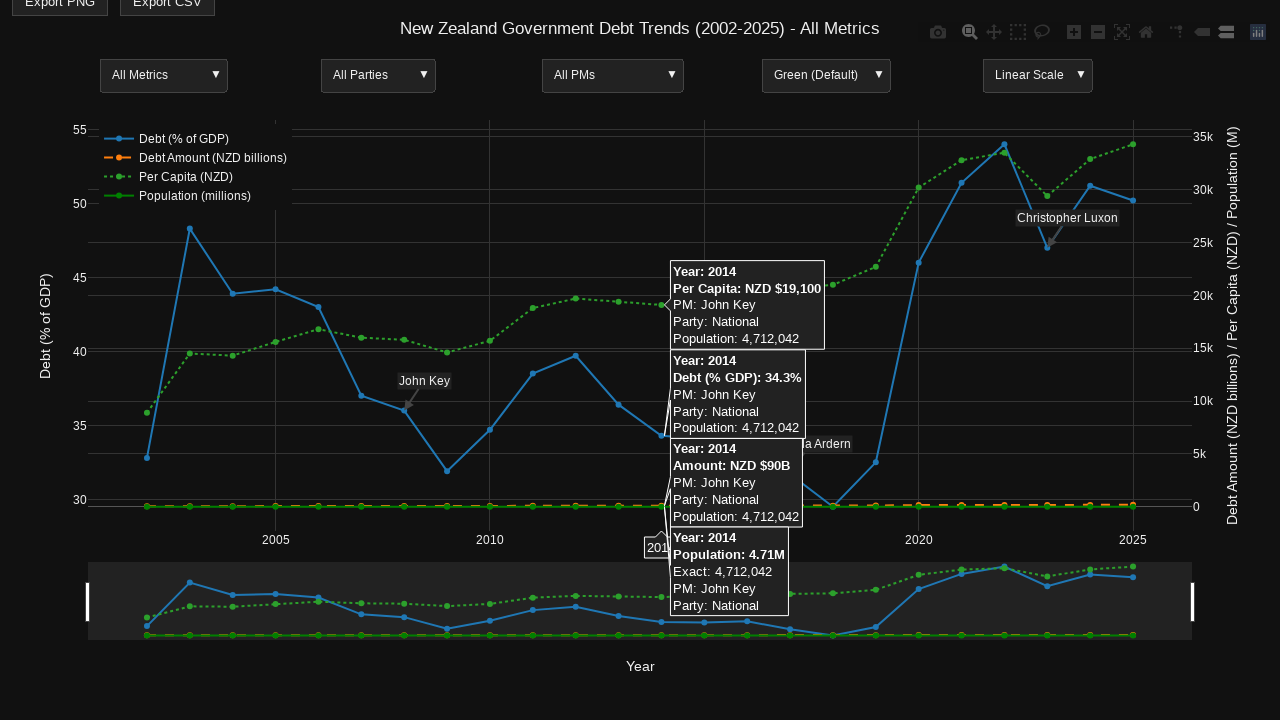

Waited 500ms for modebar to fully appear
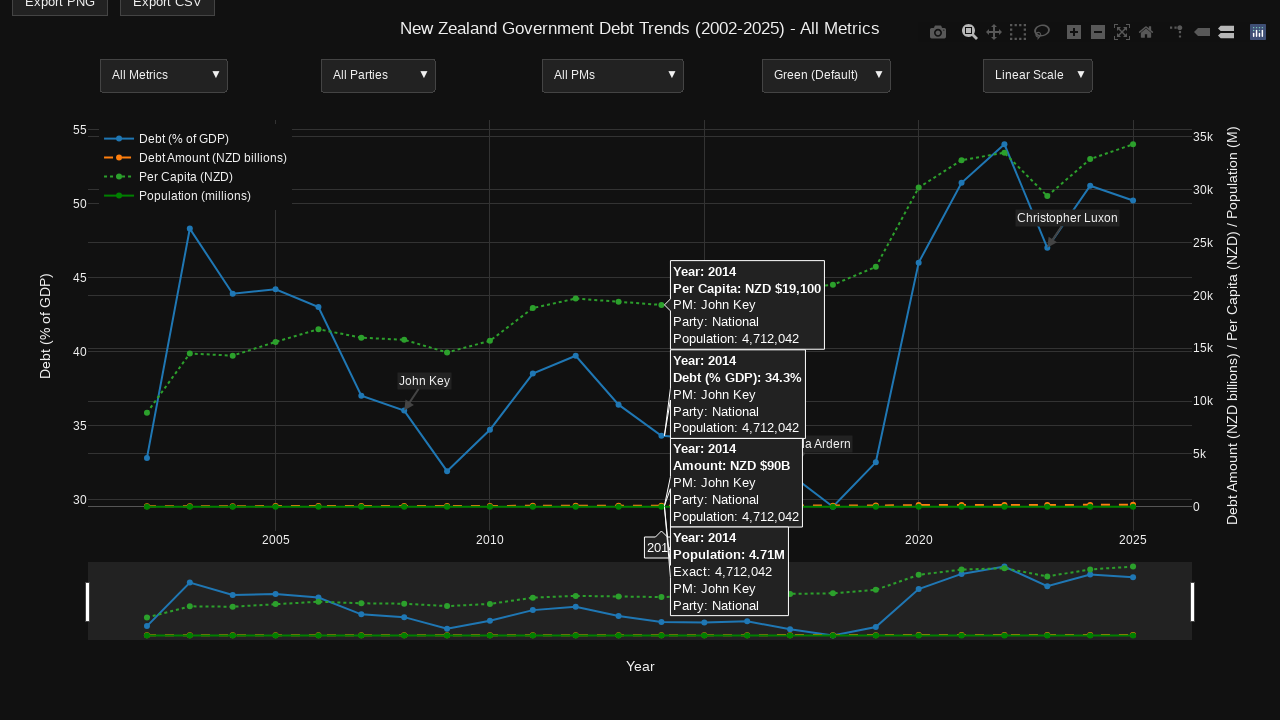

Located the Export PNG button
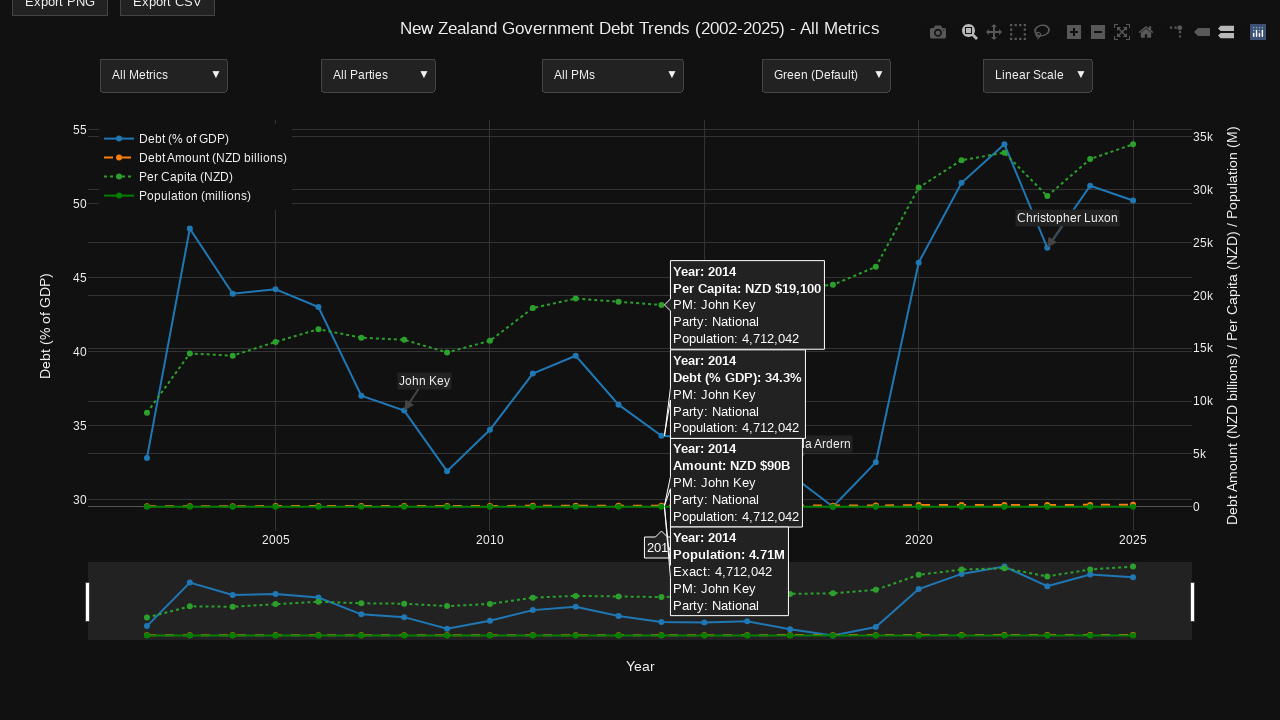

Export PNG button became visible and ready to click
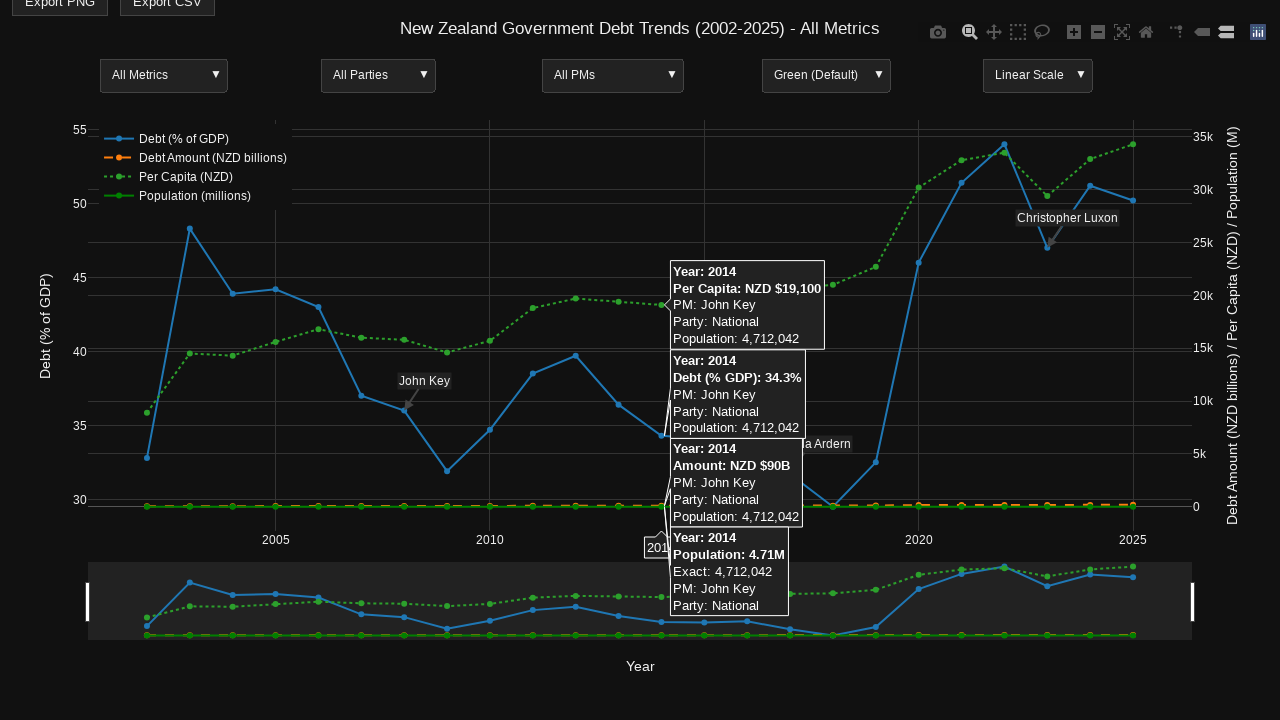

Clicked the Export PNG button to trigger download at (60, 14) on internal:role=button[name="Export PNG"i]
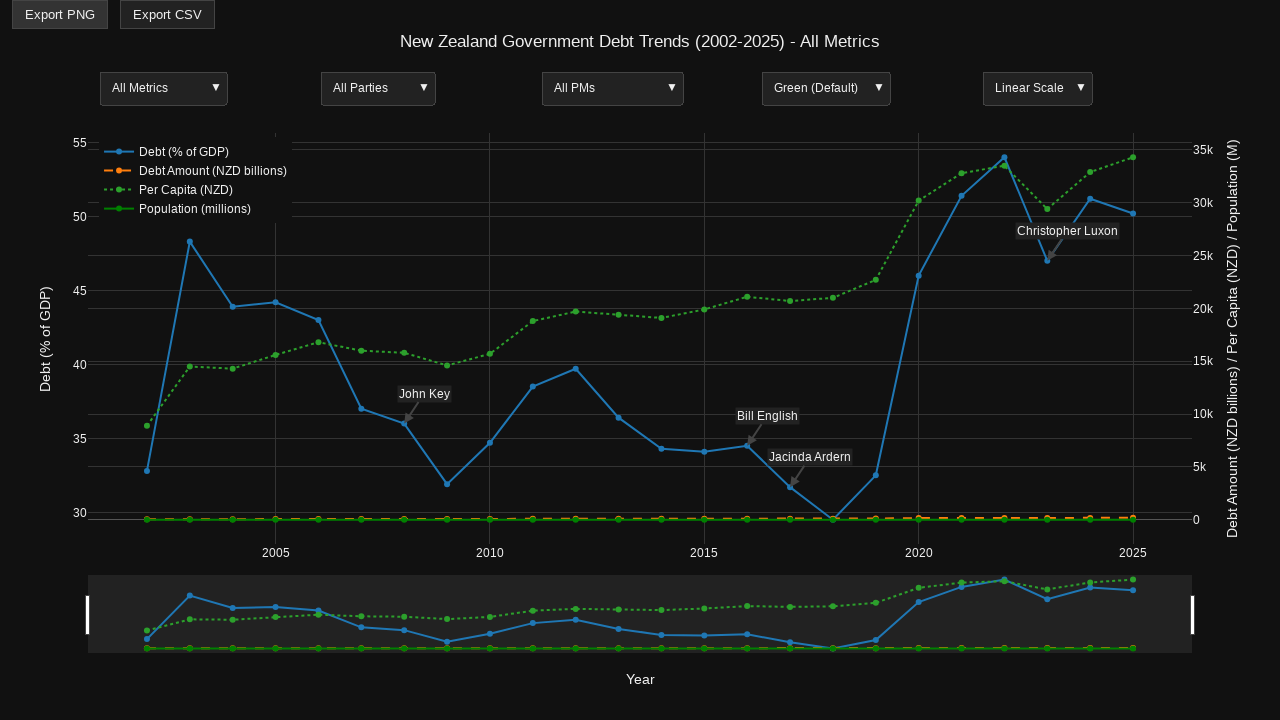

Download completed successfully
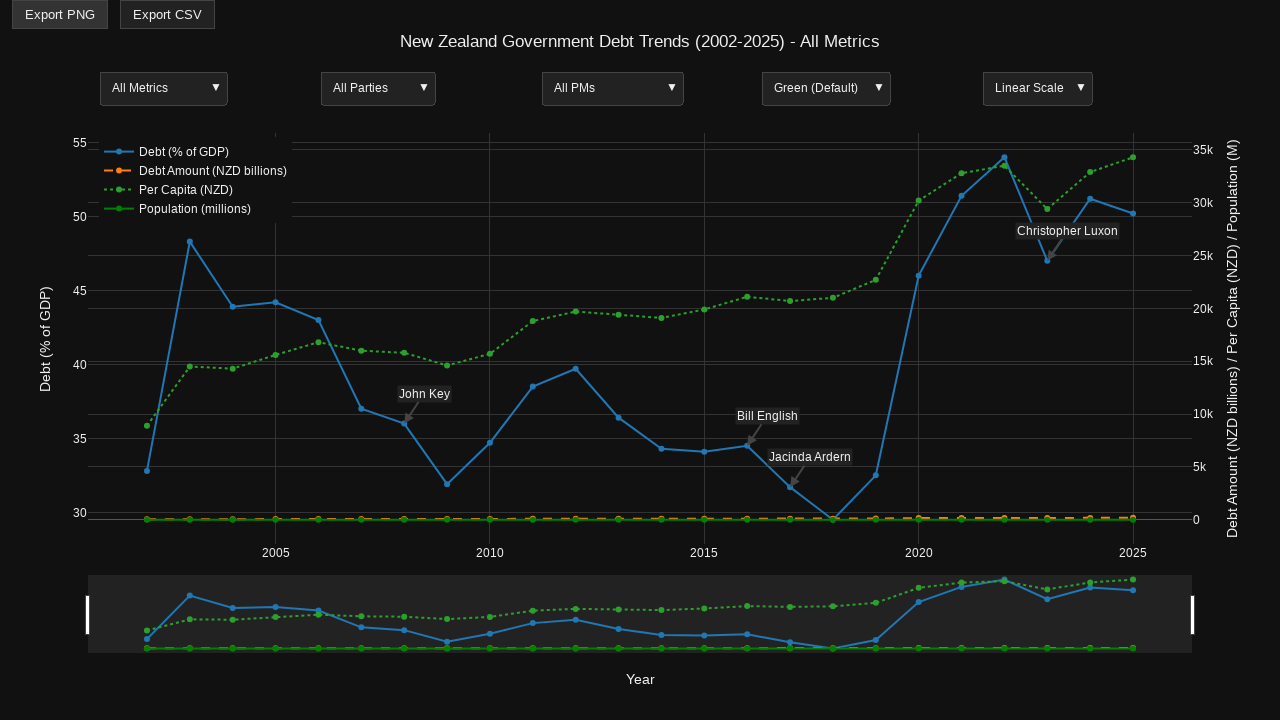

Verified downloaded file has .png extension
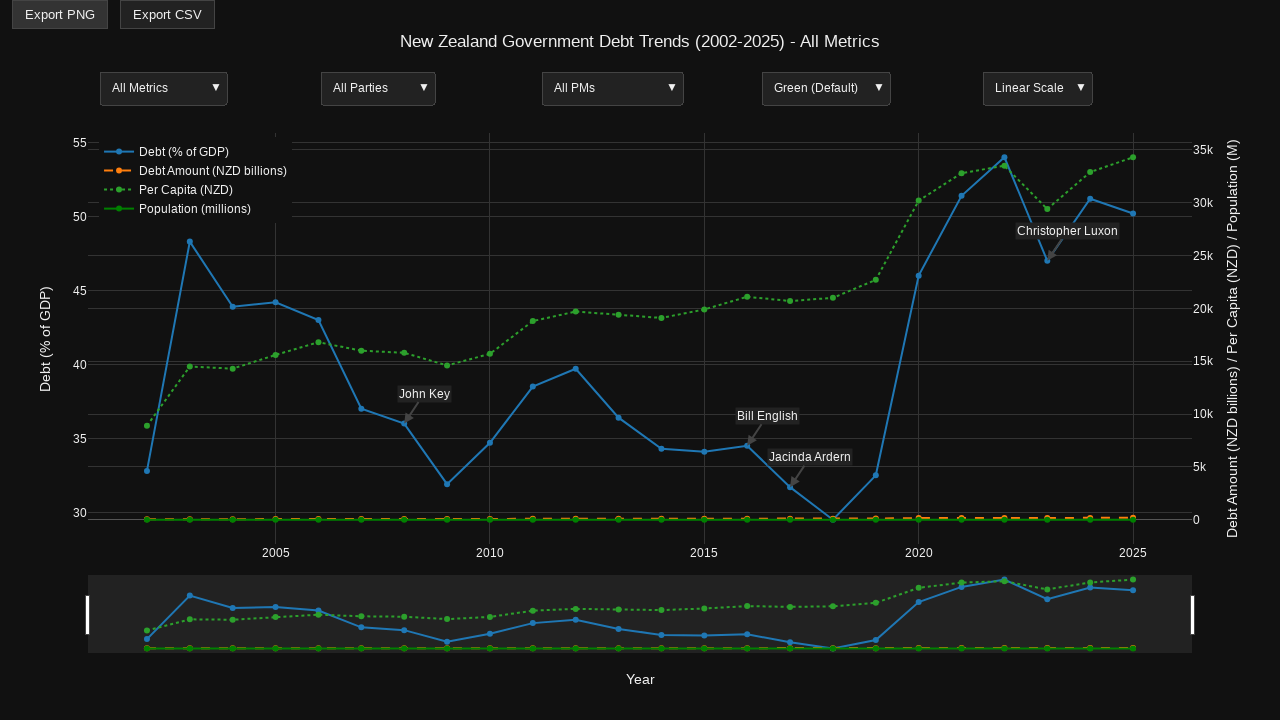

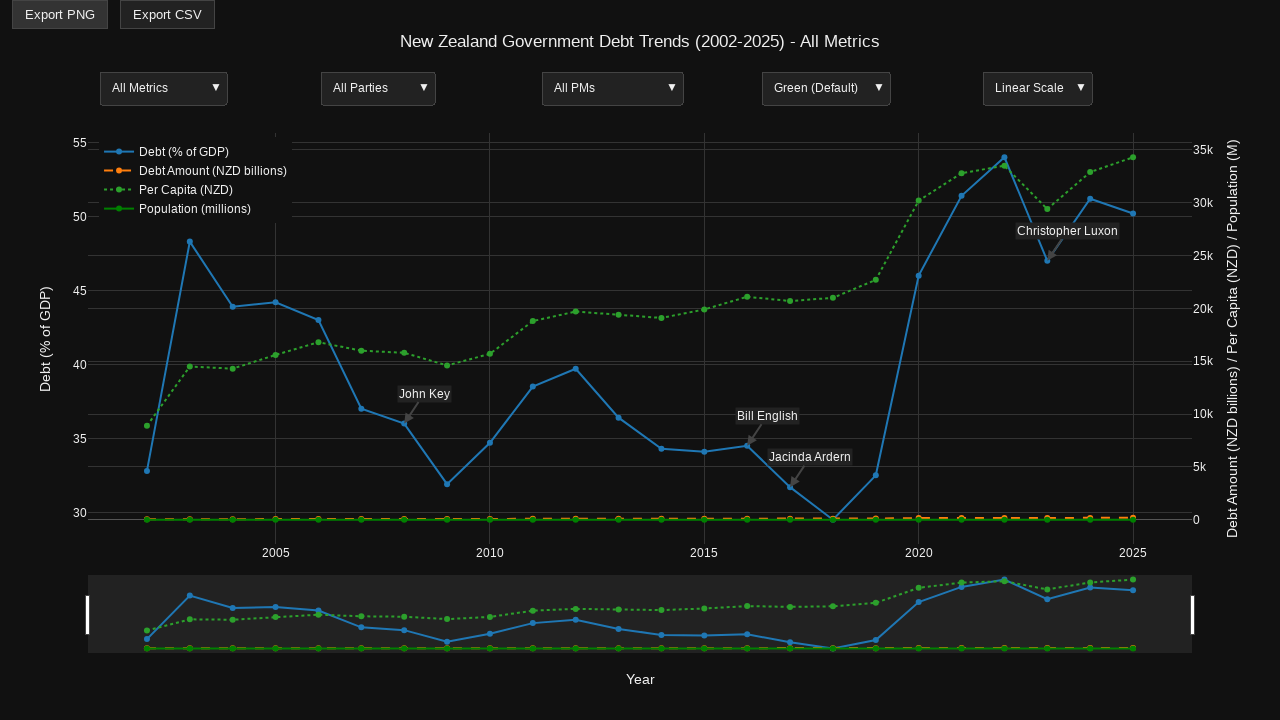